Tests date picker functionality by entering a date value and submitting it with the Enter key

Starting URL: https://formy-project.herokuapp.com/datepicker

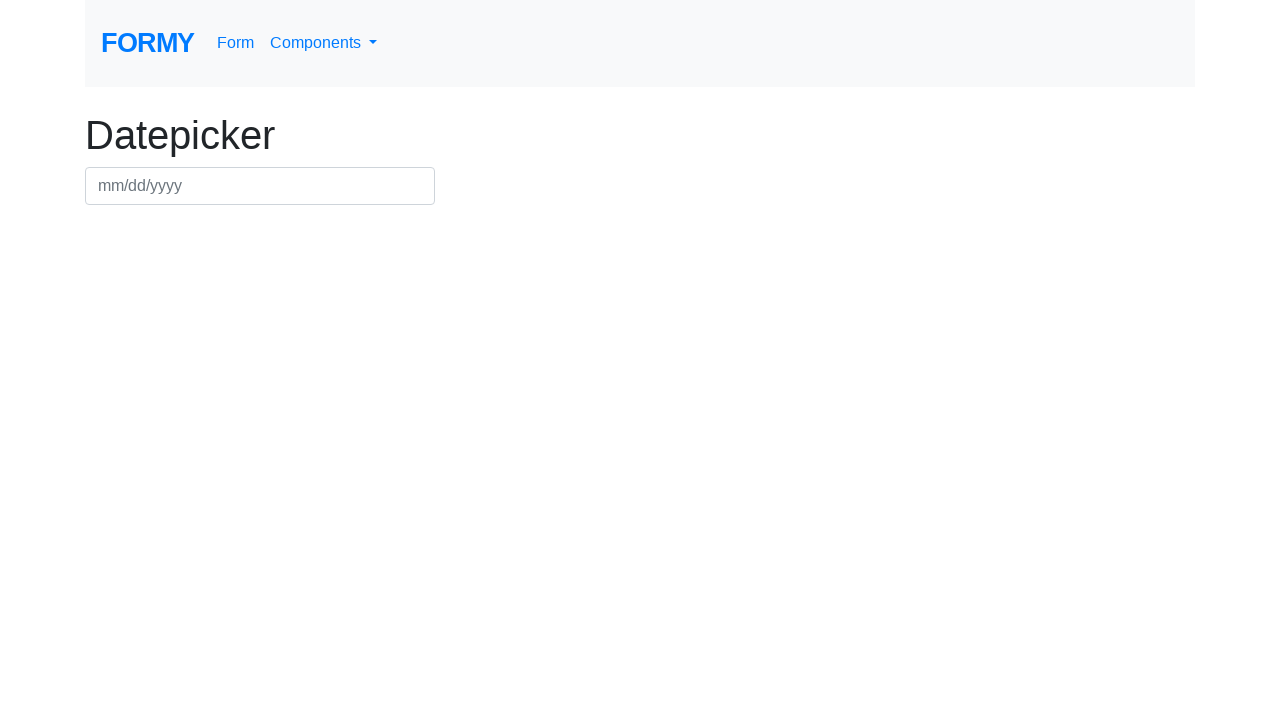

Filled date picker field with '12/25/2023' on #datepicker
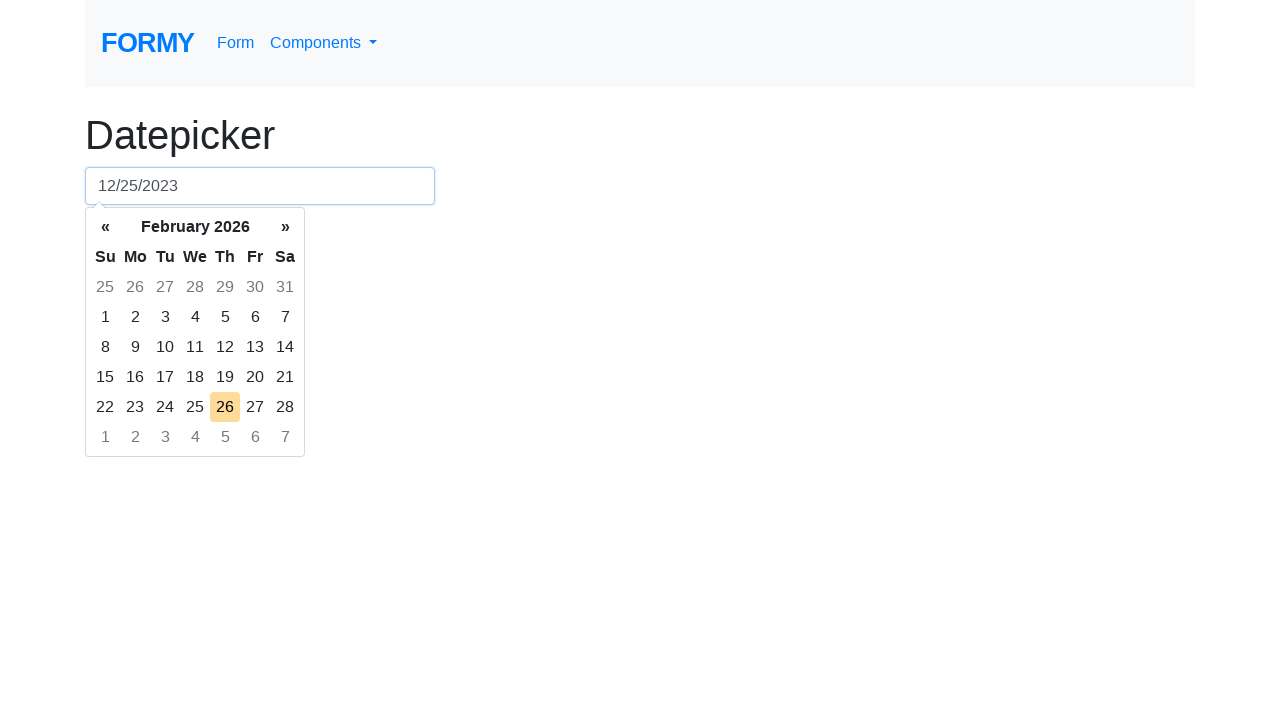

Pressed Enter key to submit the date on #datepicker
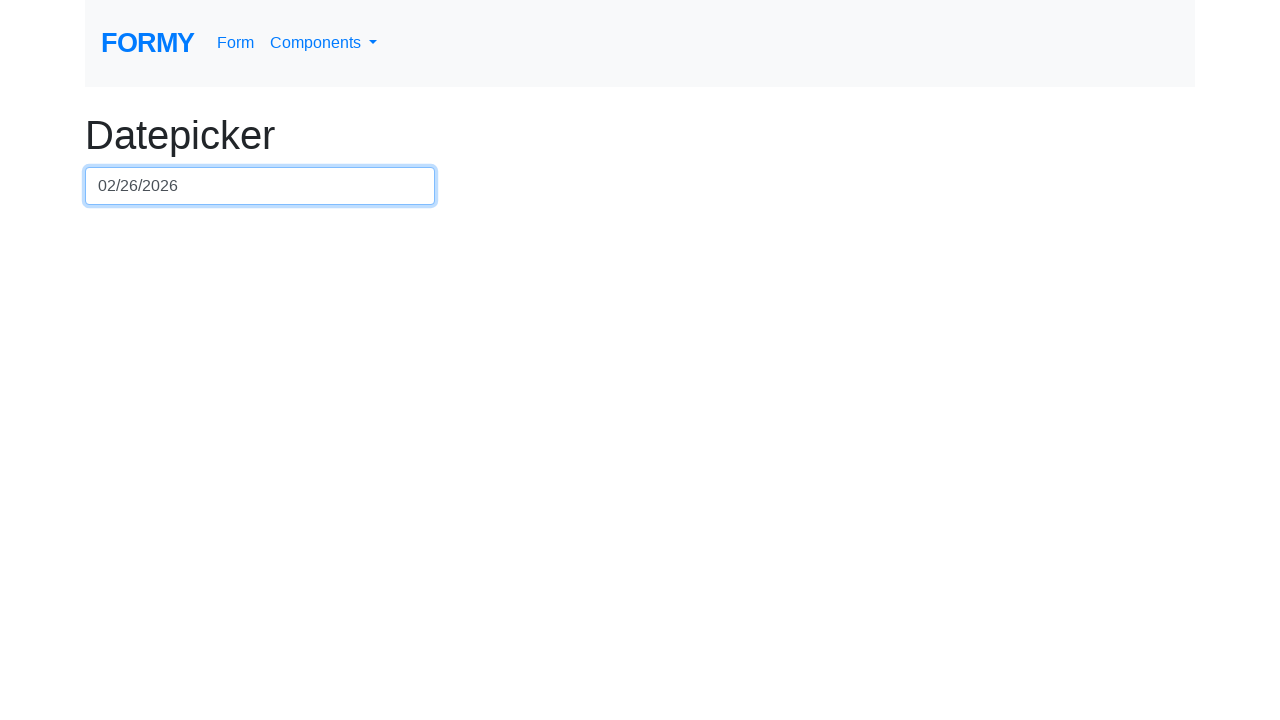

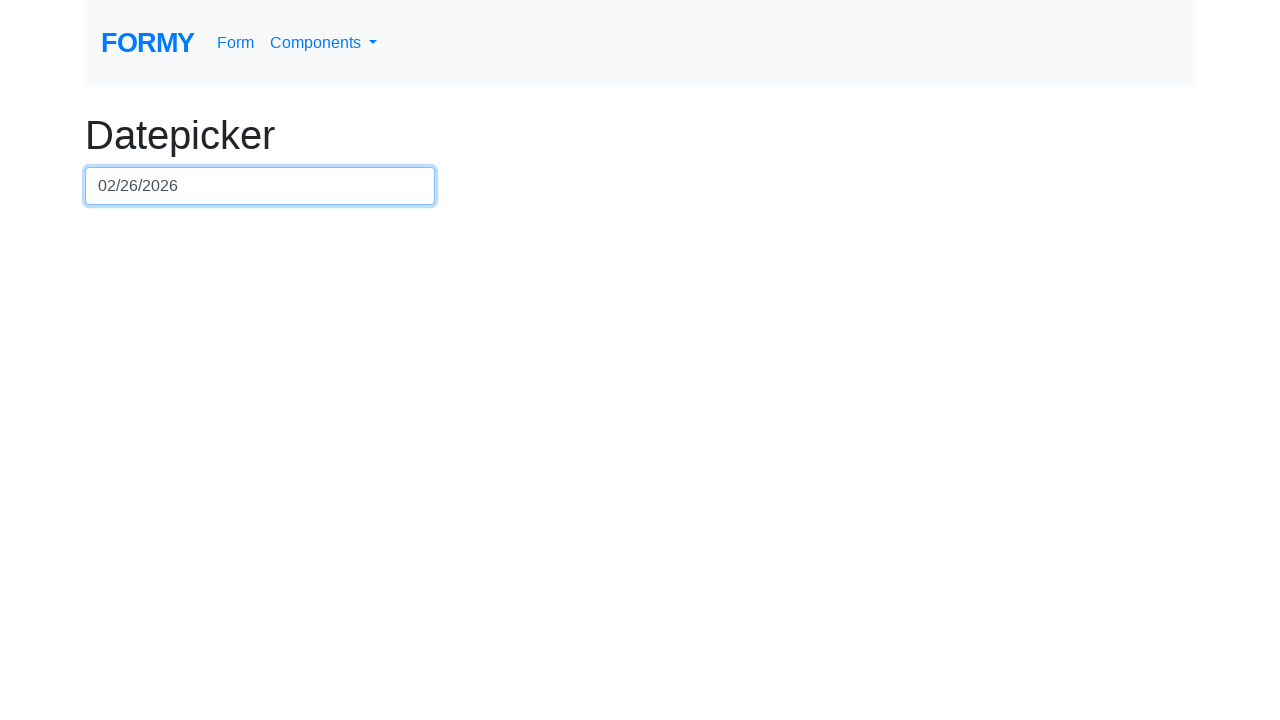